Tests modifying an existing todo item by double-clicking to edit and changing the text

Starting URL: https://todomvc.com/examples/angular/dist/browser/#/all

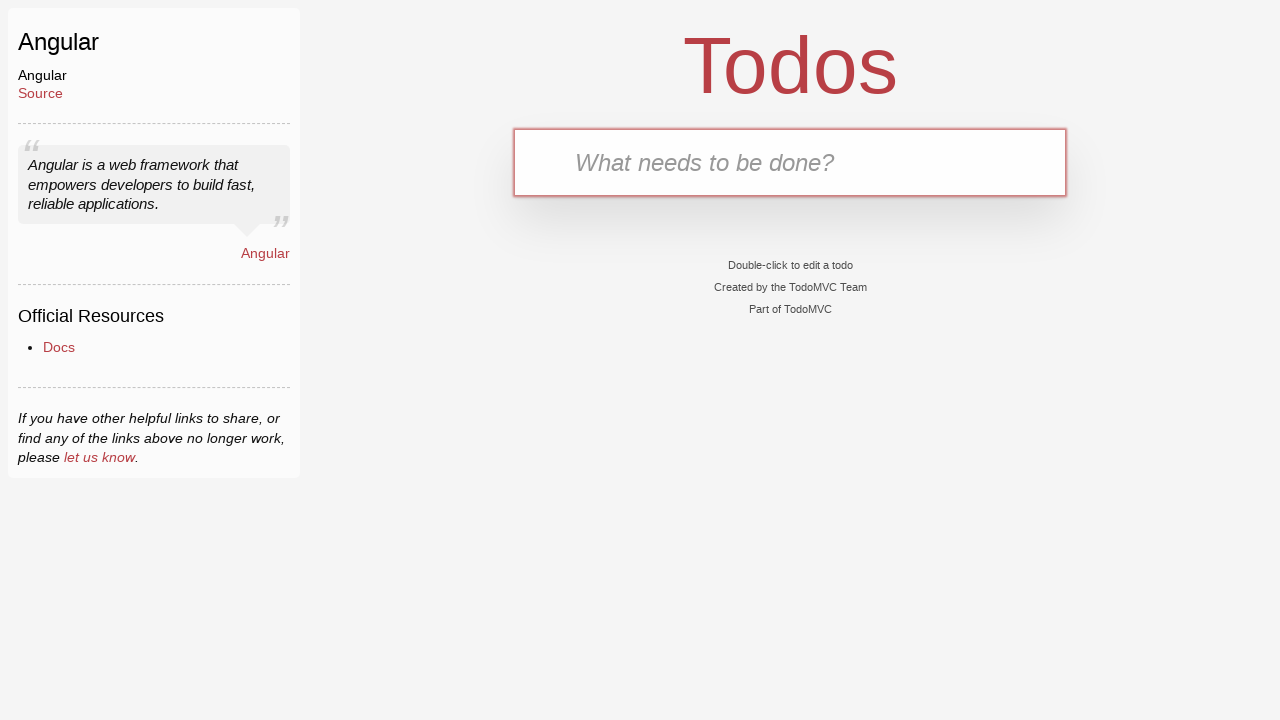

Clicked on the new todo input field at (790, 162) on .new-todo
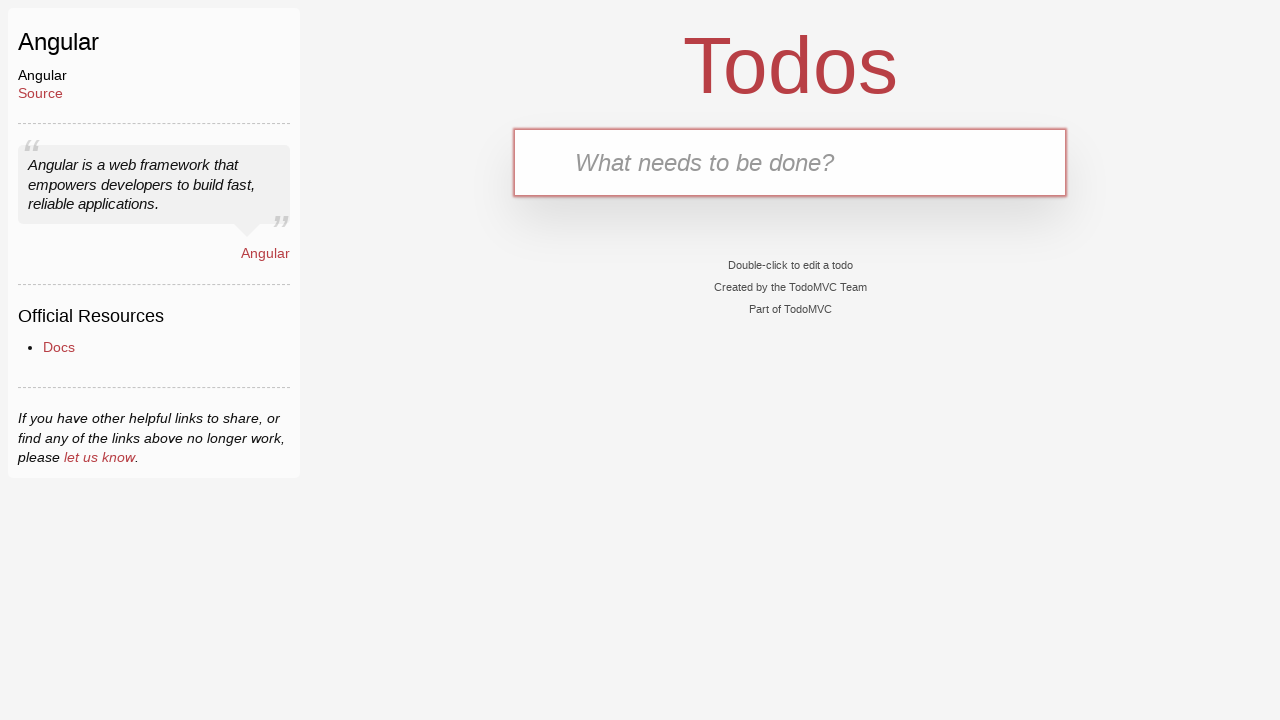

Typed 'buy milk' into the new todo input field on .new-todo
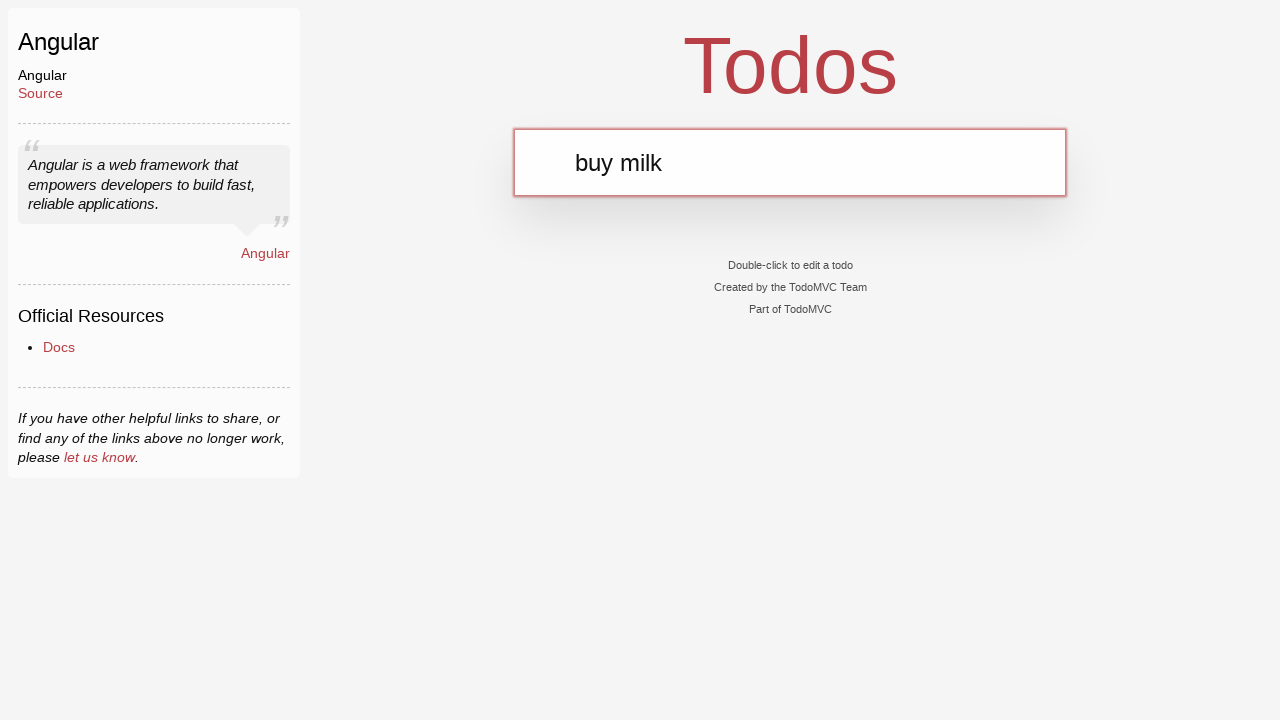

Pressed Enter to add the new todo item on .new-todo
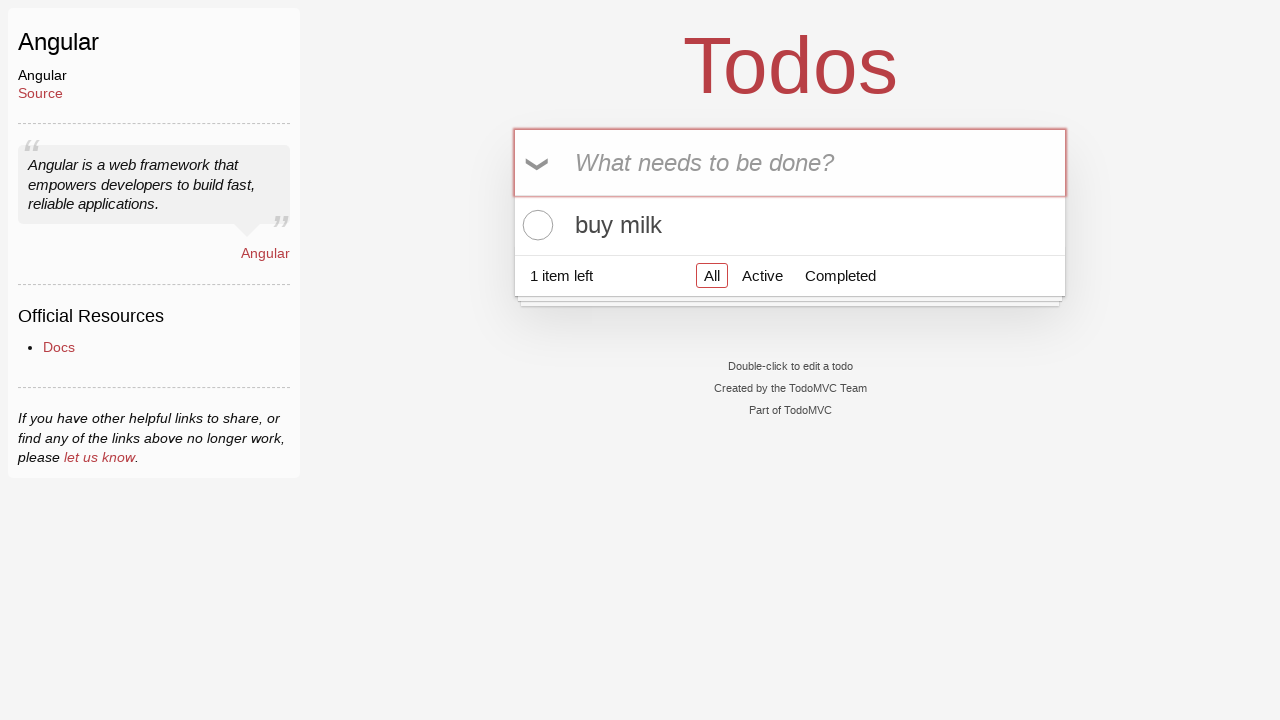

Double-clicked the first todo item to enter edit mode at (790, 225) on app-todo-item:nth-child(1) label
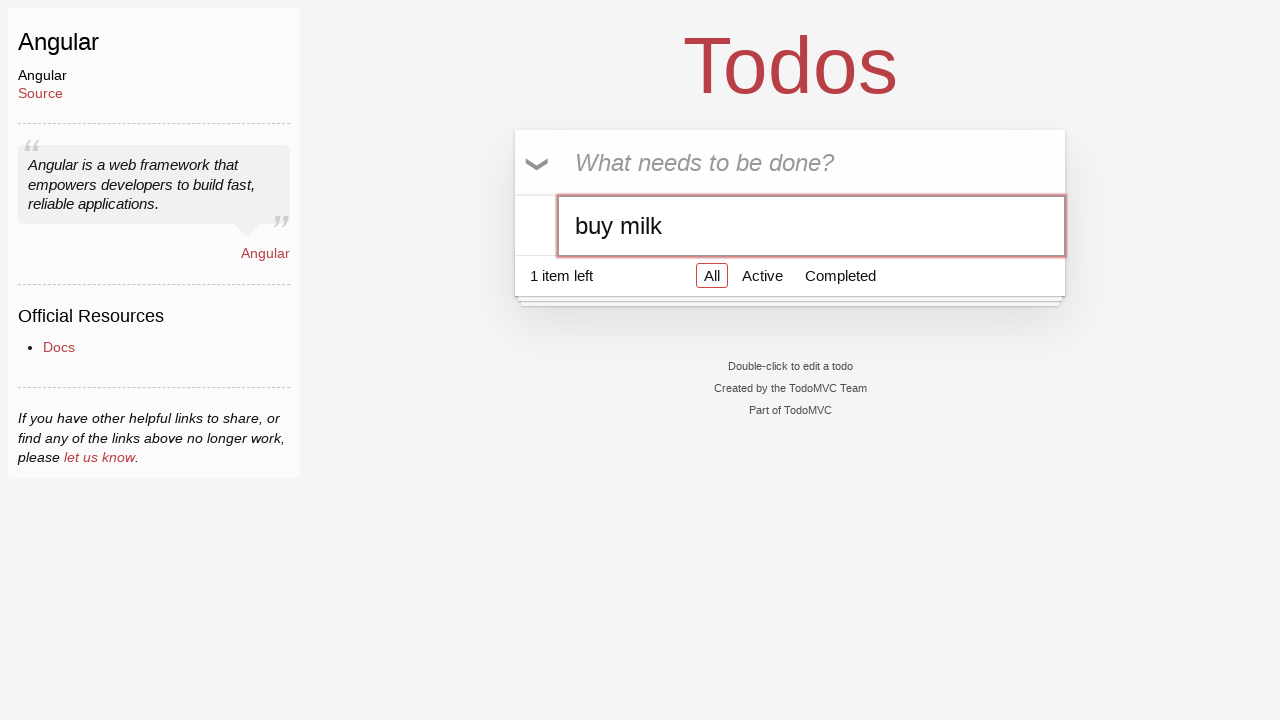

Cleared the edit input field on #edit-todo-input
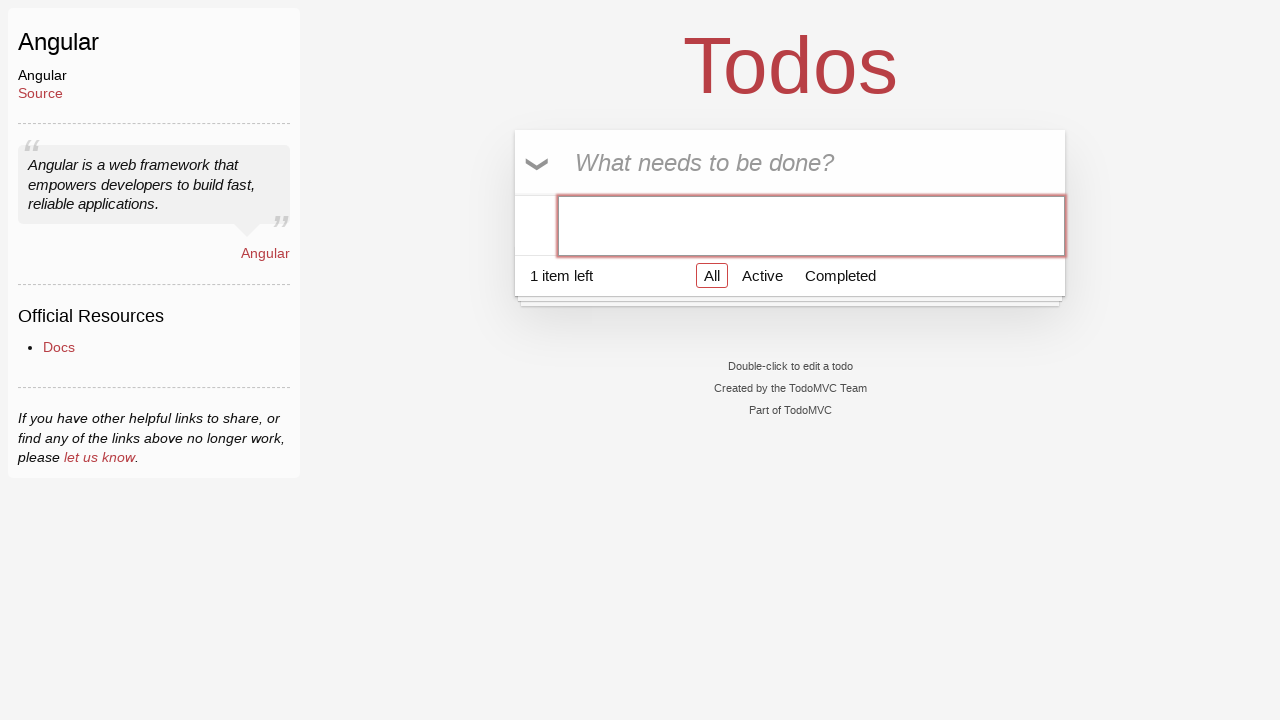

Typed 'buy bread' into the edit input field on #edit-todo-input
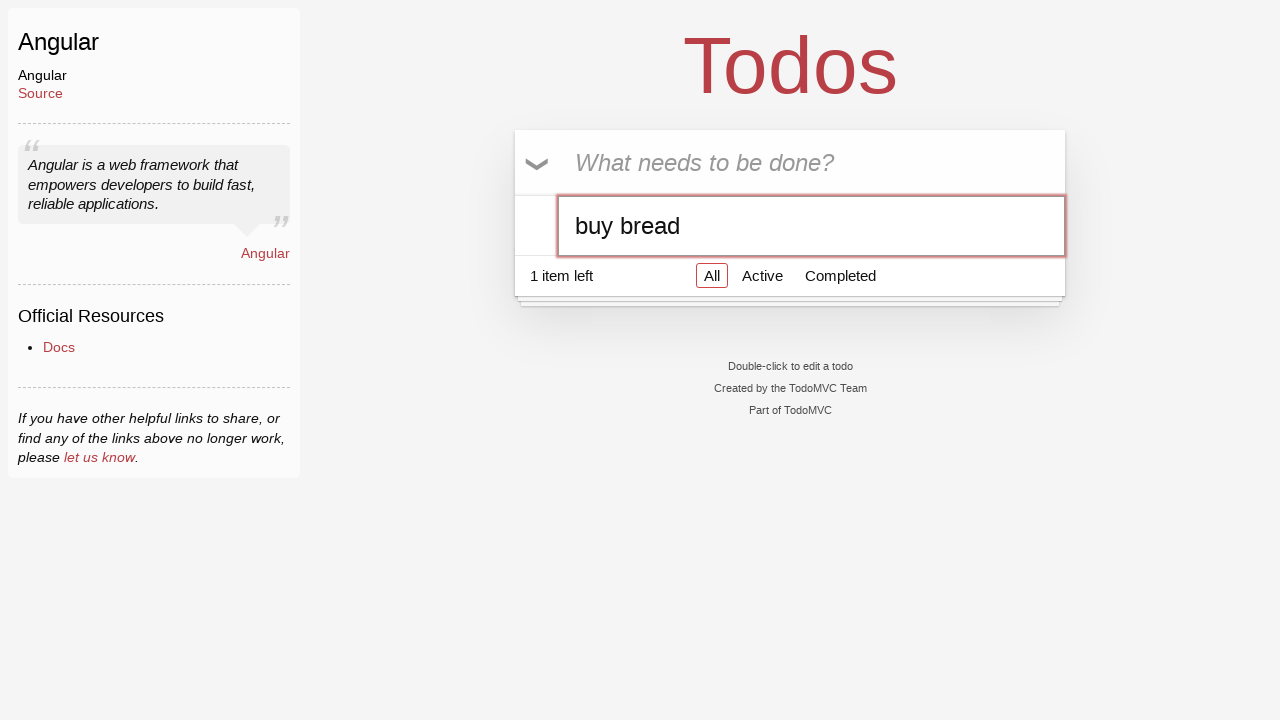

Pressed Enter to save the modified todo item on #edit-todo-input
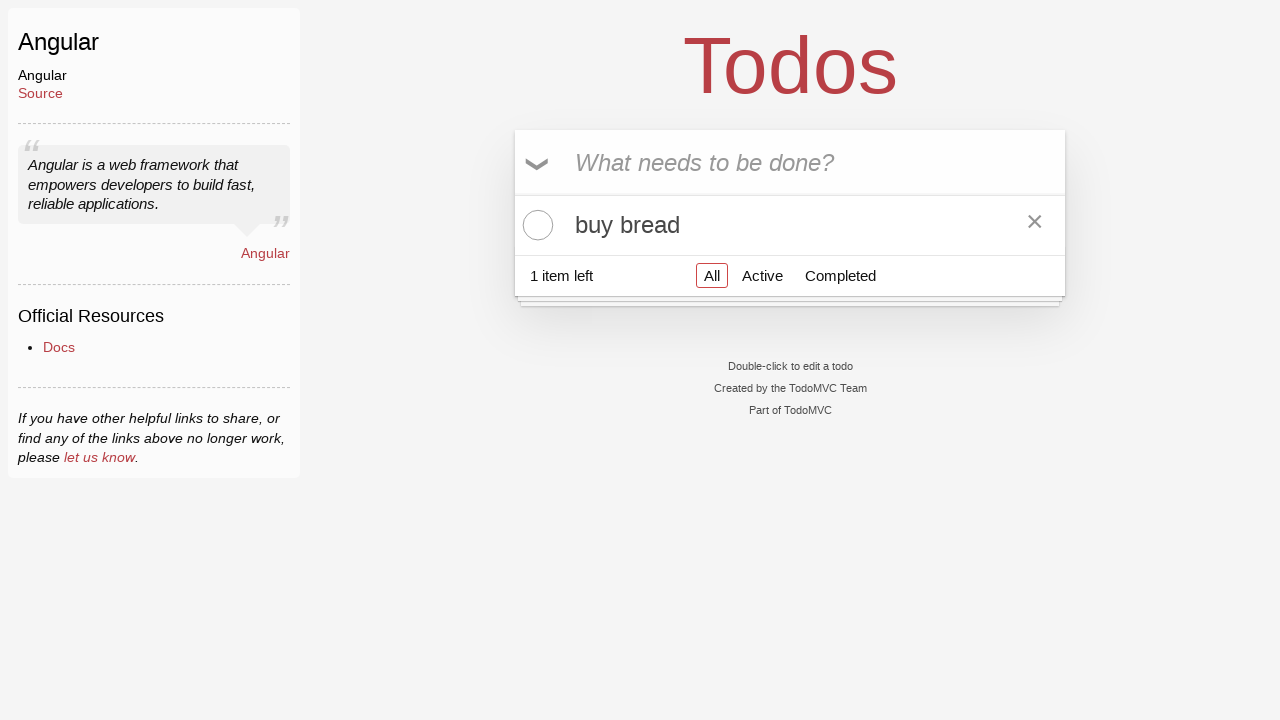

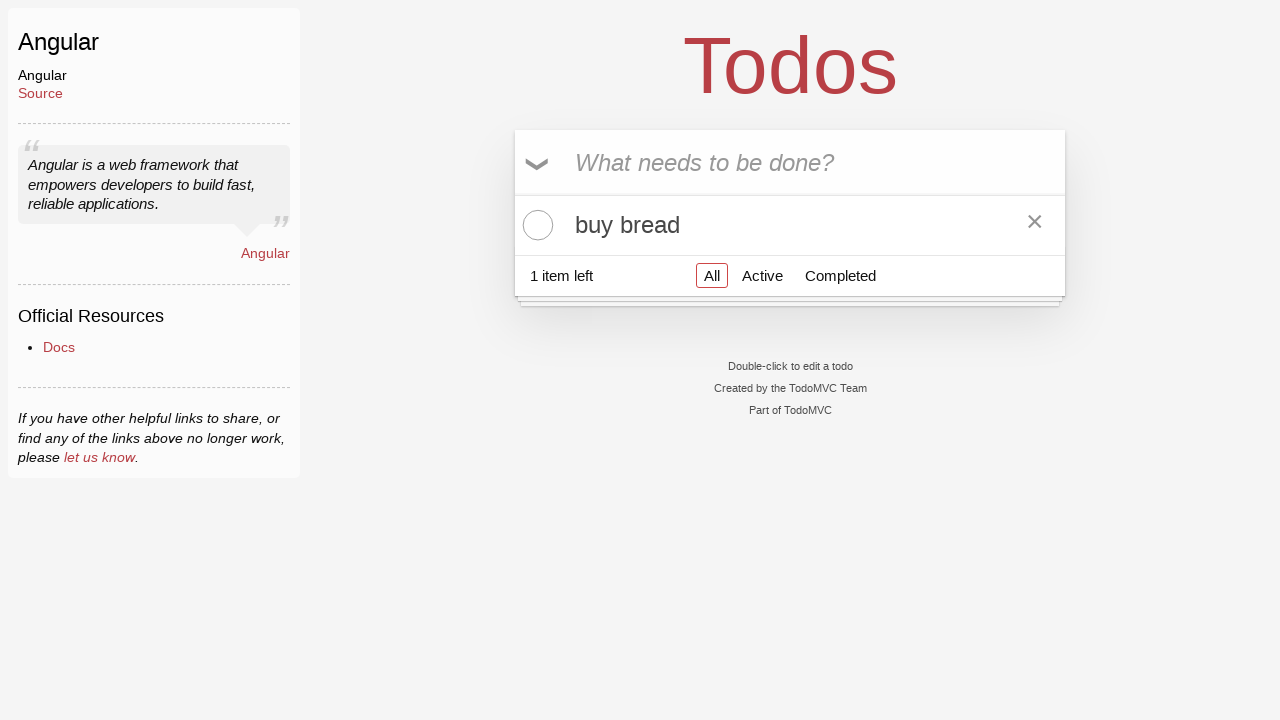